Tests the "no results" message functionality by searching for a nonsensical term and verifying the no results message is displayed

Starting URL: https://www.liverpool.com.mx

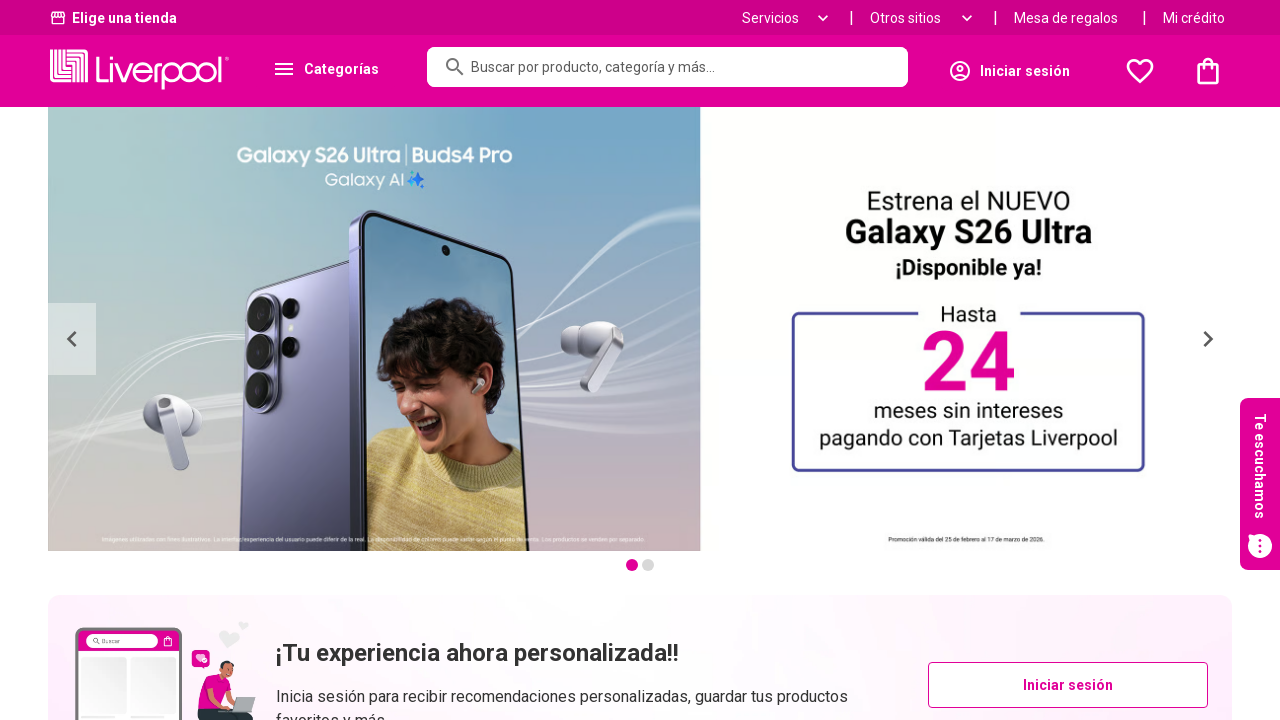

Filled search field with nonsensical term 'hgjhghhgcghjhkh' on input[placeholder*="Buscar por producto"]
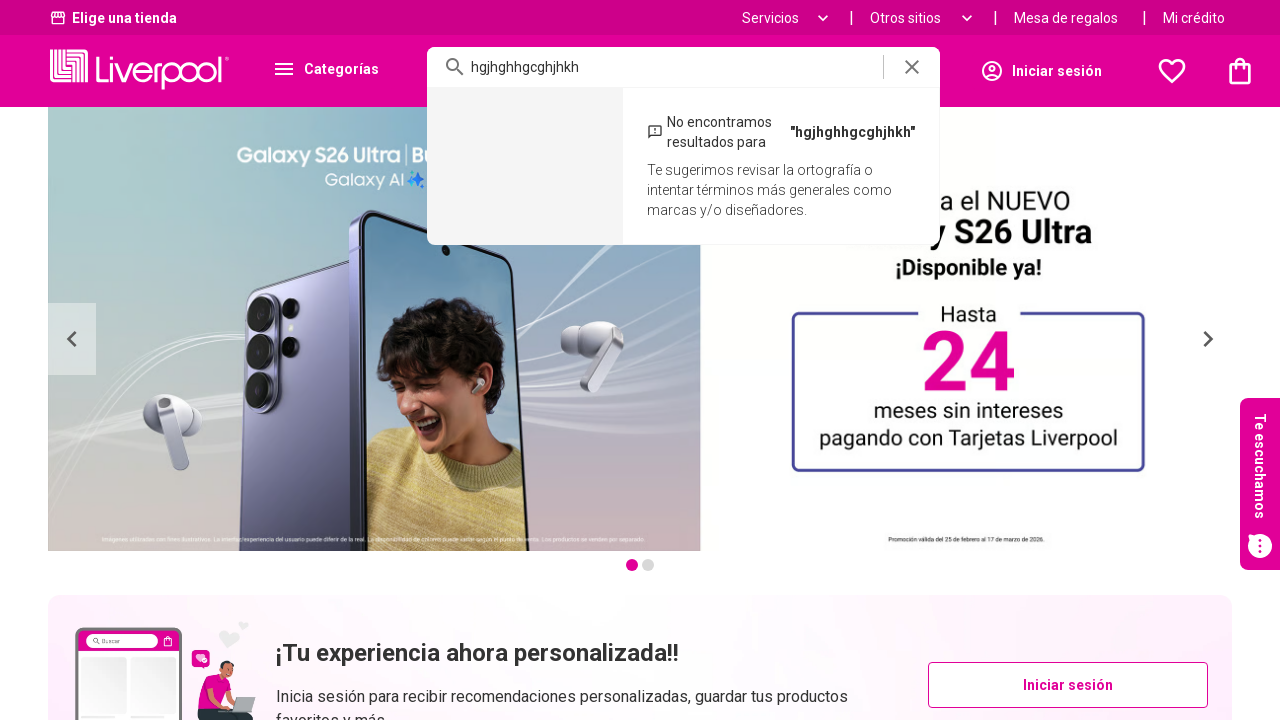

Pressed Enter to submit search on input[placeholder*="Buscar por producto"]
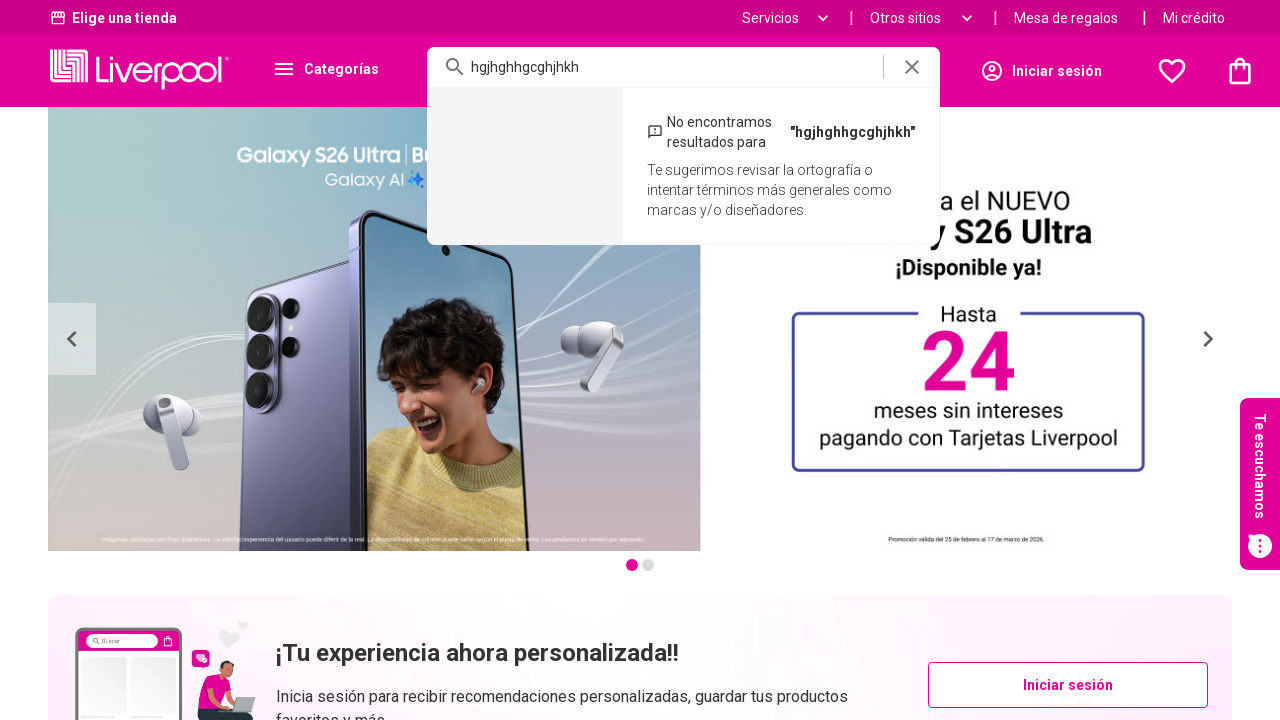

No results message appeared on the page
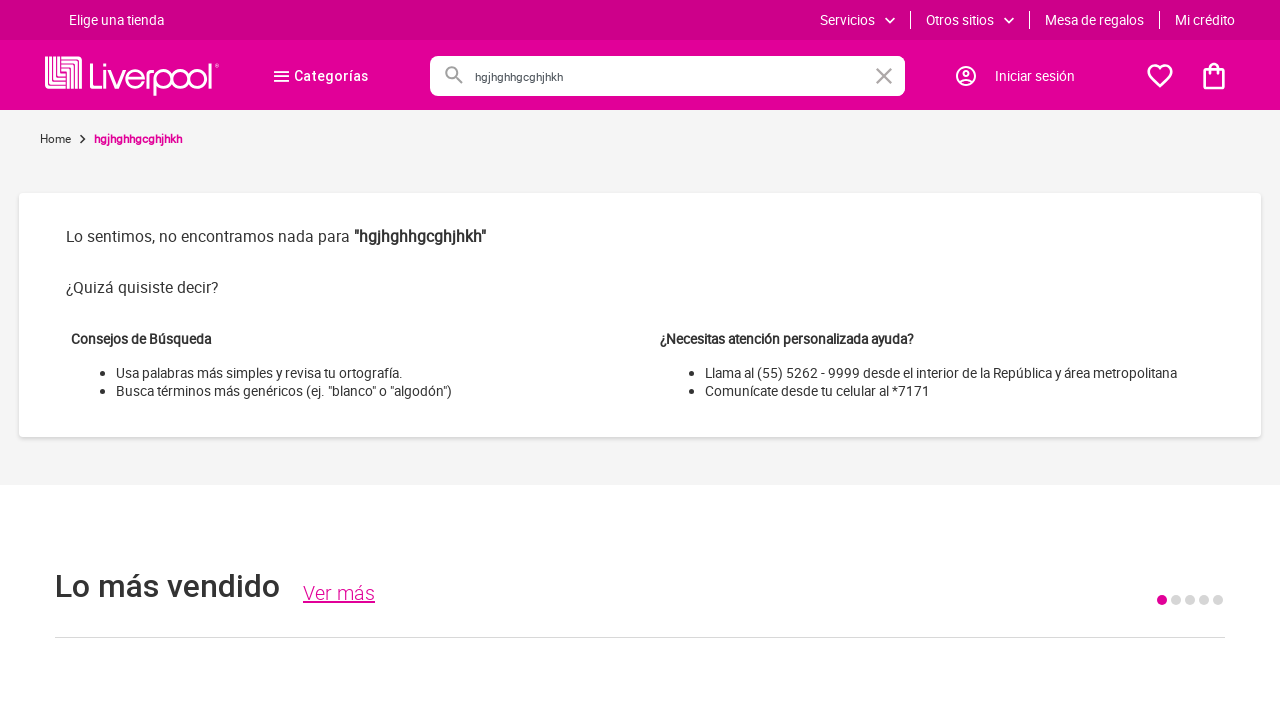

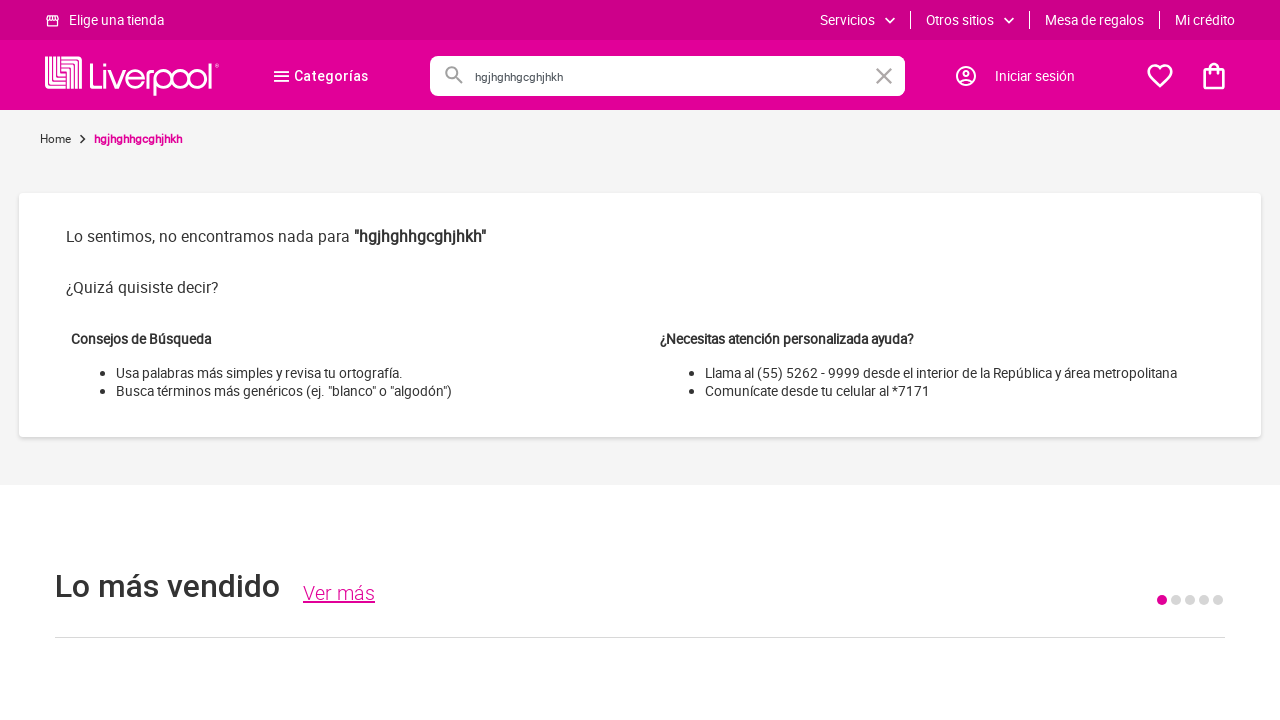